Tests browser window handling by clicking buttons that open new tabs and windows, switching to each new context, verifying content is displayed, and closing them before returning to the parent window.

Starting URL: https://demoqa.com/browser-windows

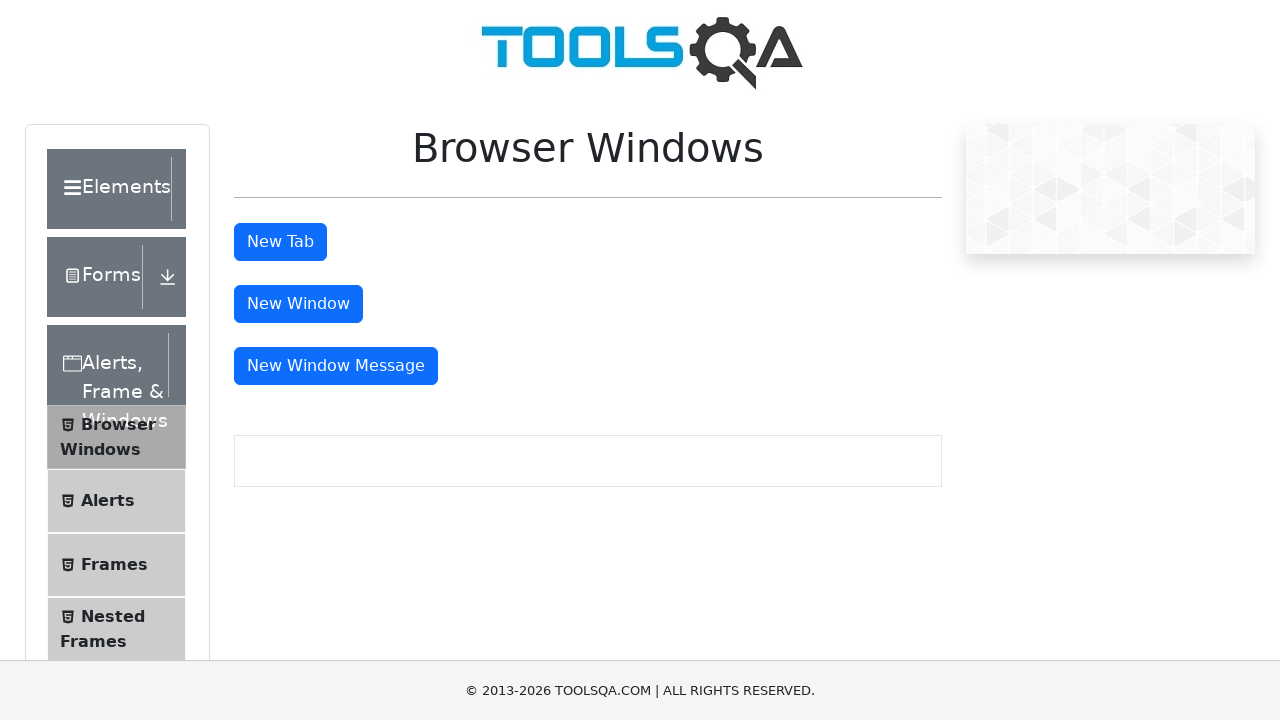

Clicked on Browser Windows menu item at (116, 437) on (//li[@id='item-0'])[3]
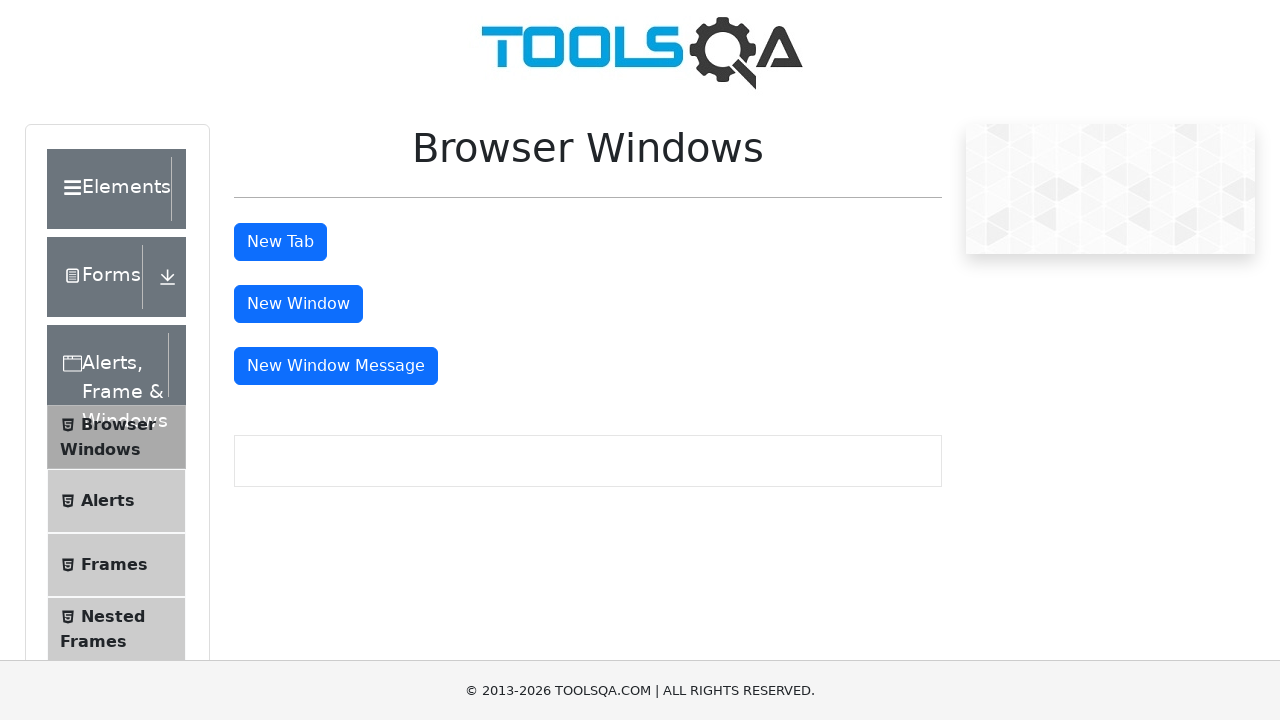

Clicked New Tab button at (280, 242) on #tabButton
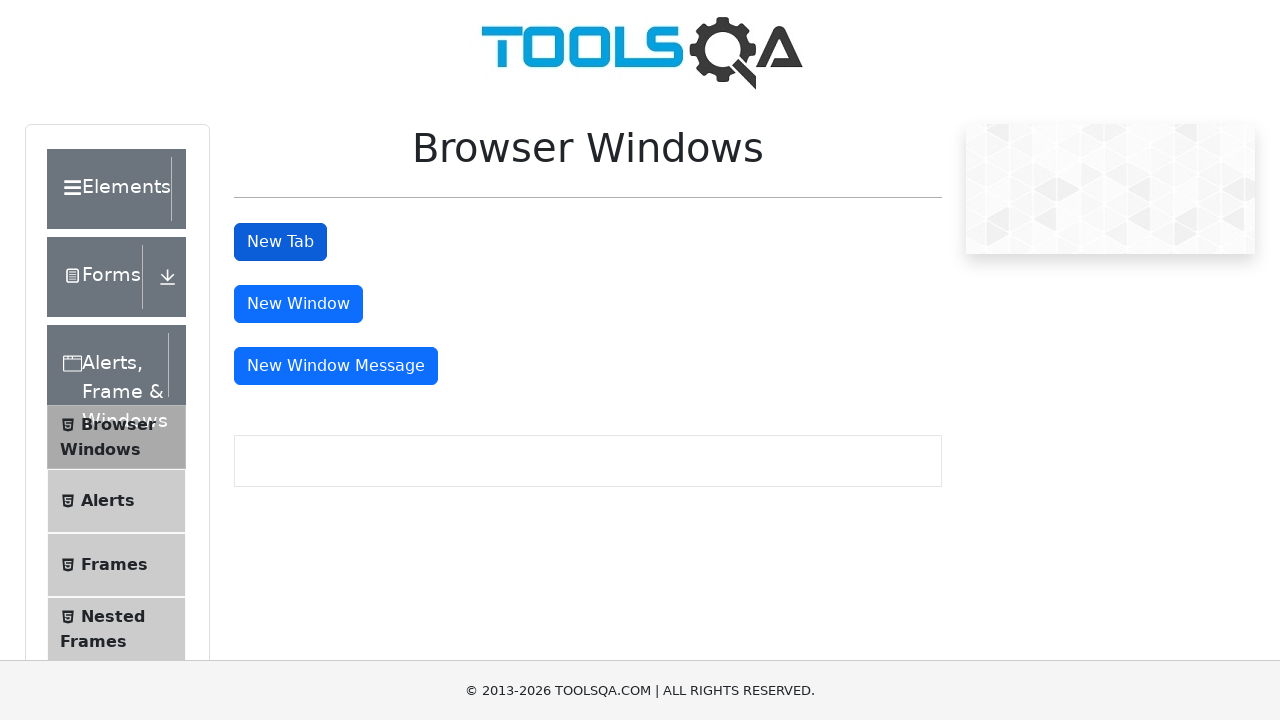

New tab opened and captured
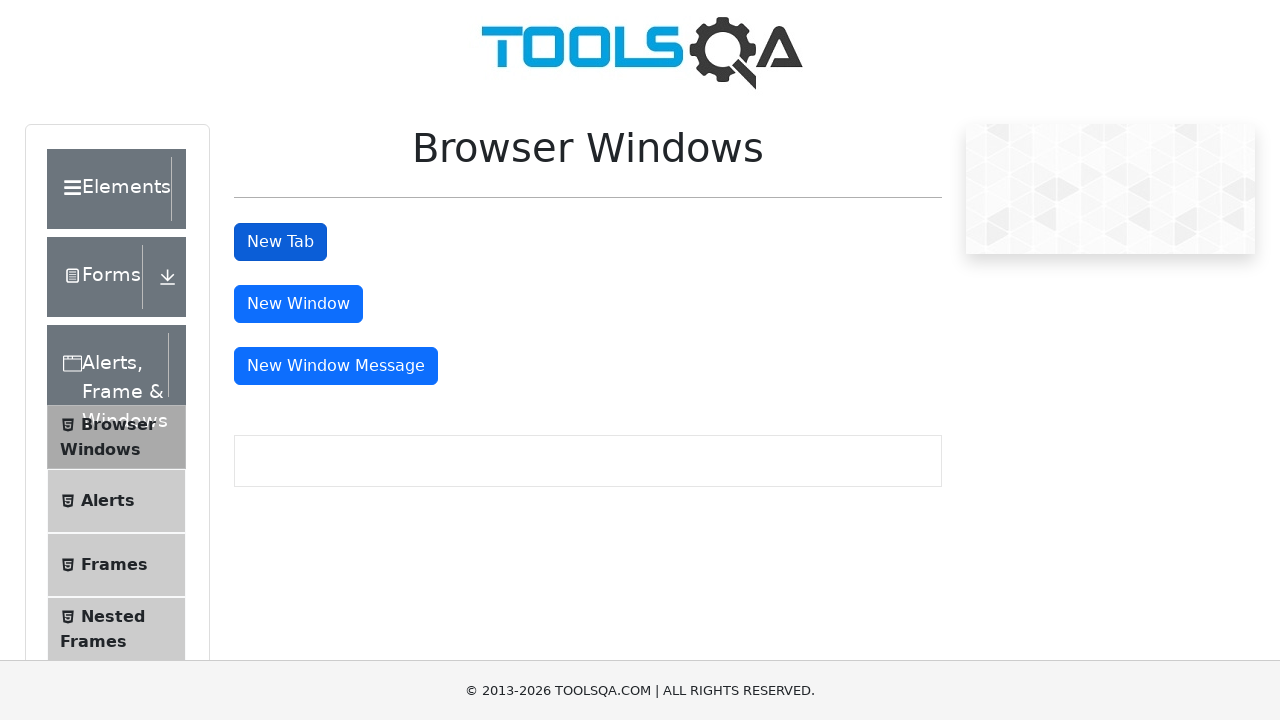

New tab loaded and sample heading appeared
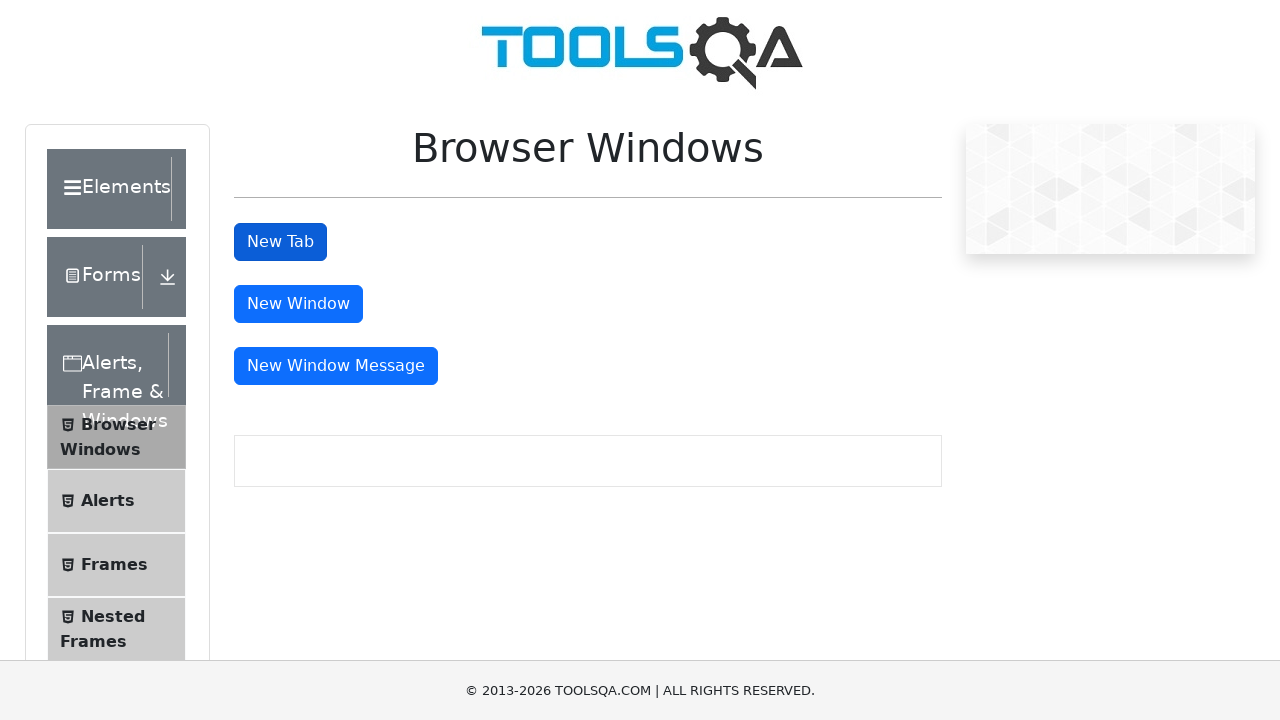

Closed the new tab
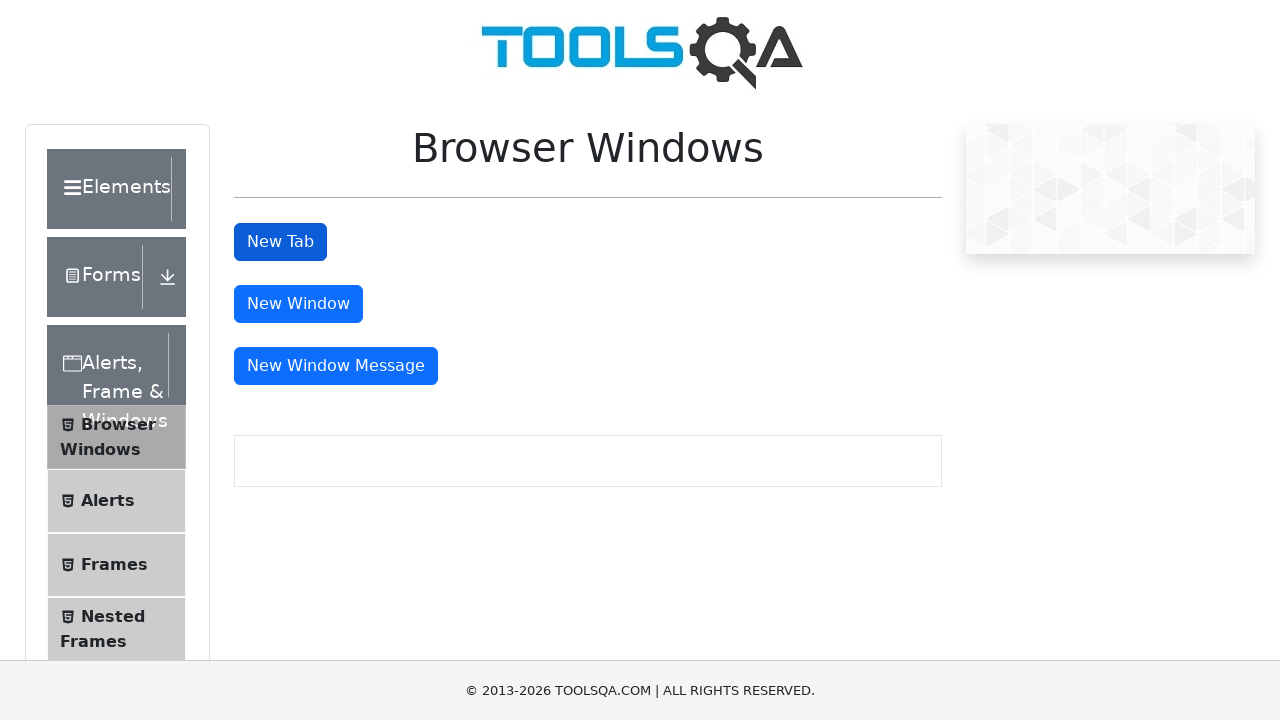

Scrolled to New Window button
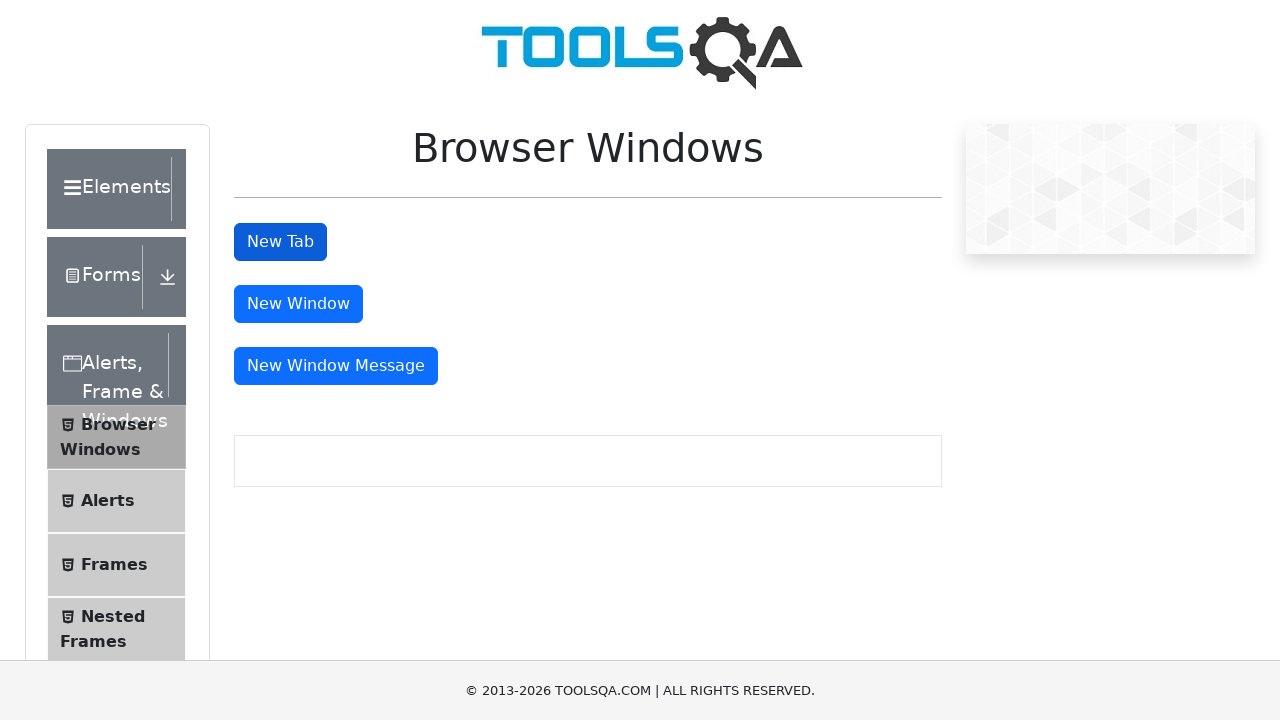

Clicked New Window button at (298, 304) on #windowButton
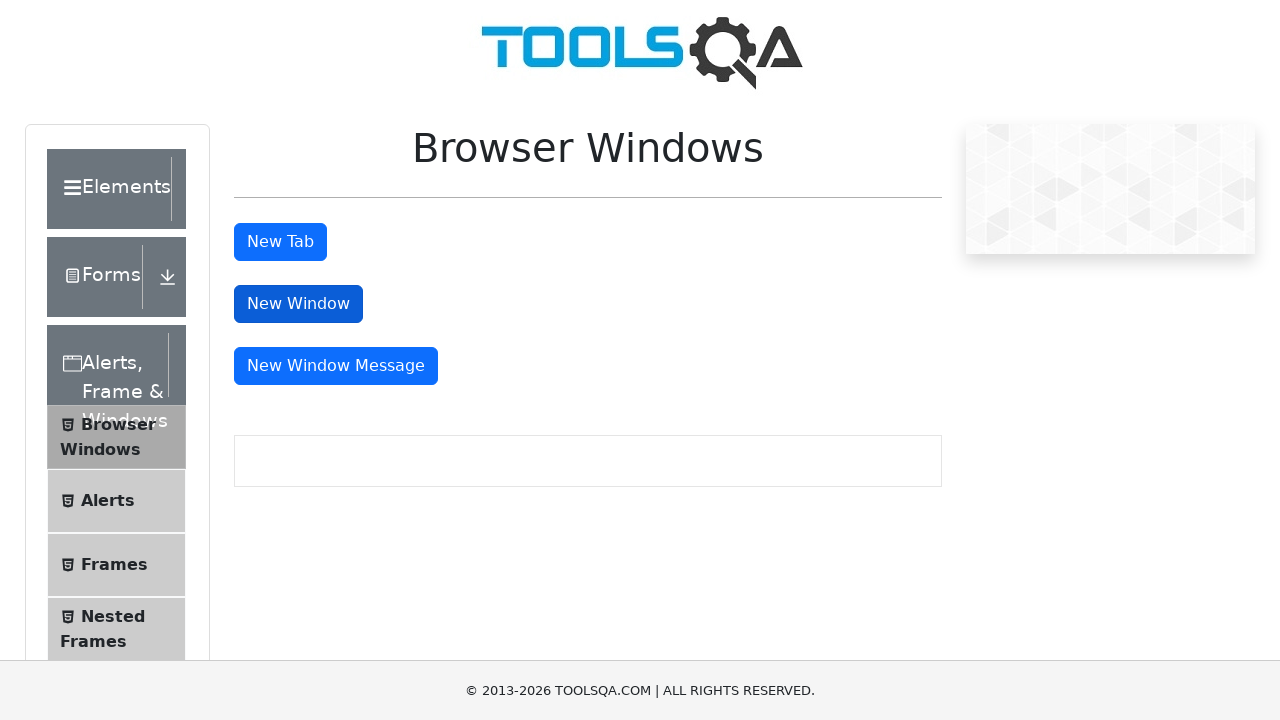

New window opened and captured
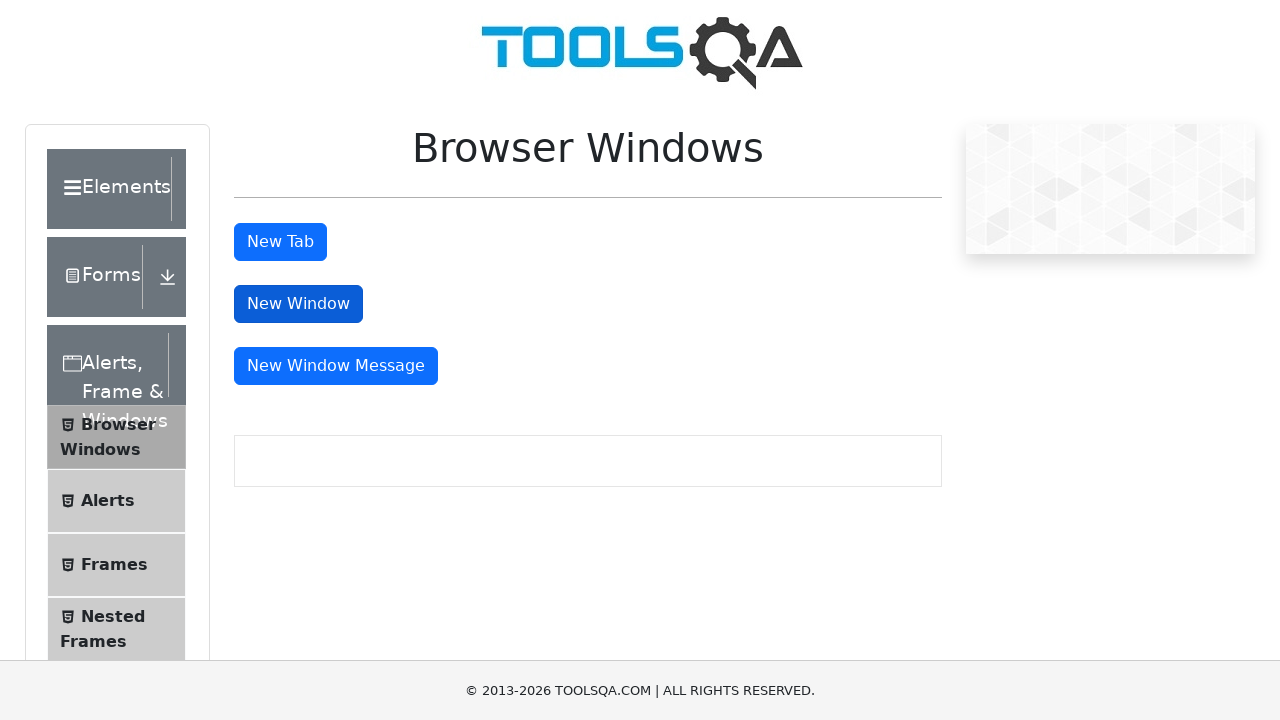

New window loaded and sample heading appeared
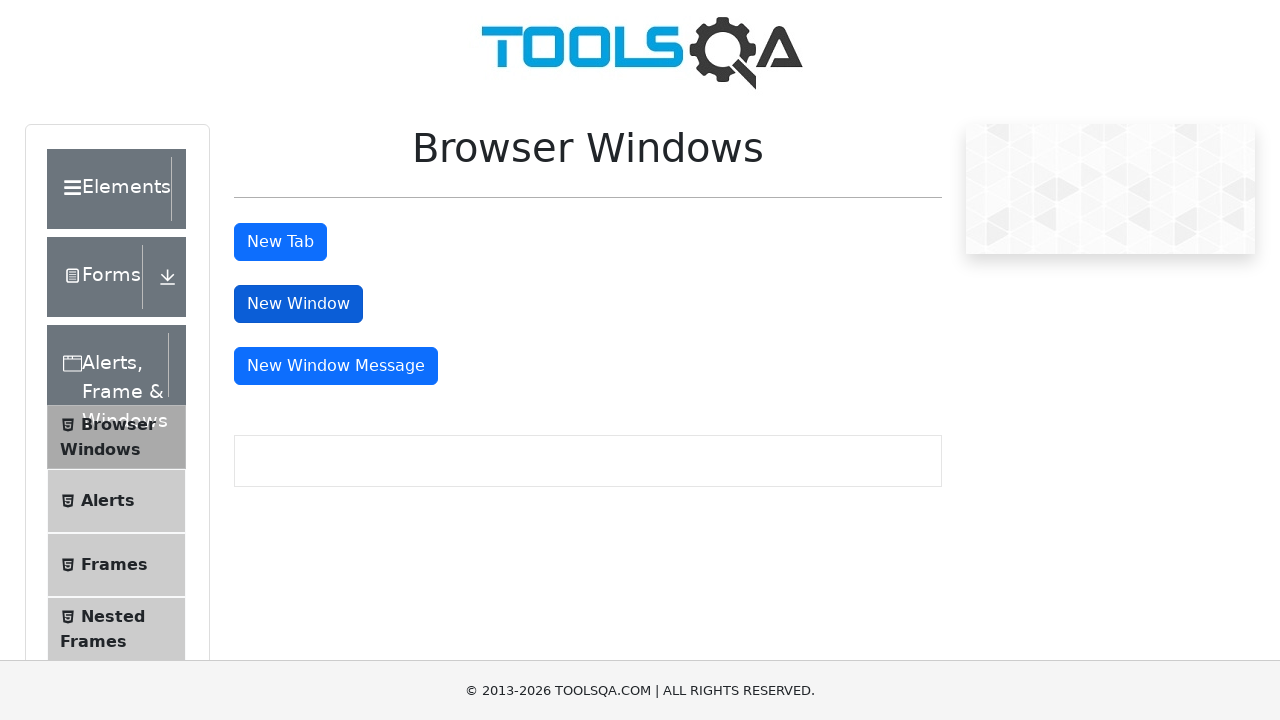

Closed the new window
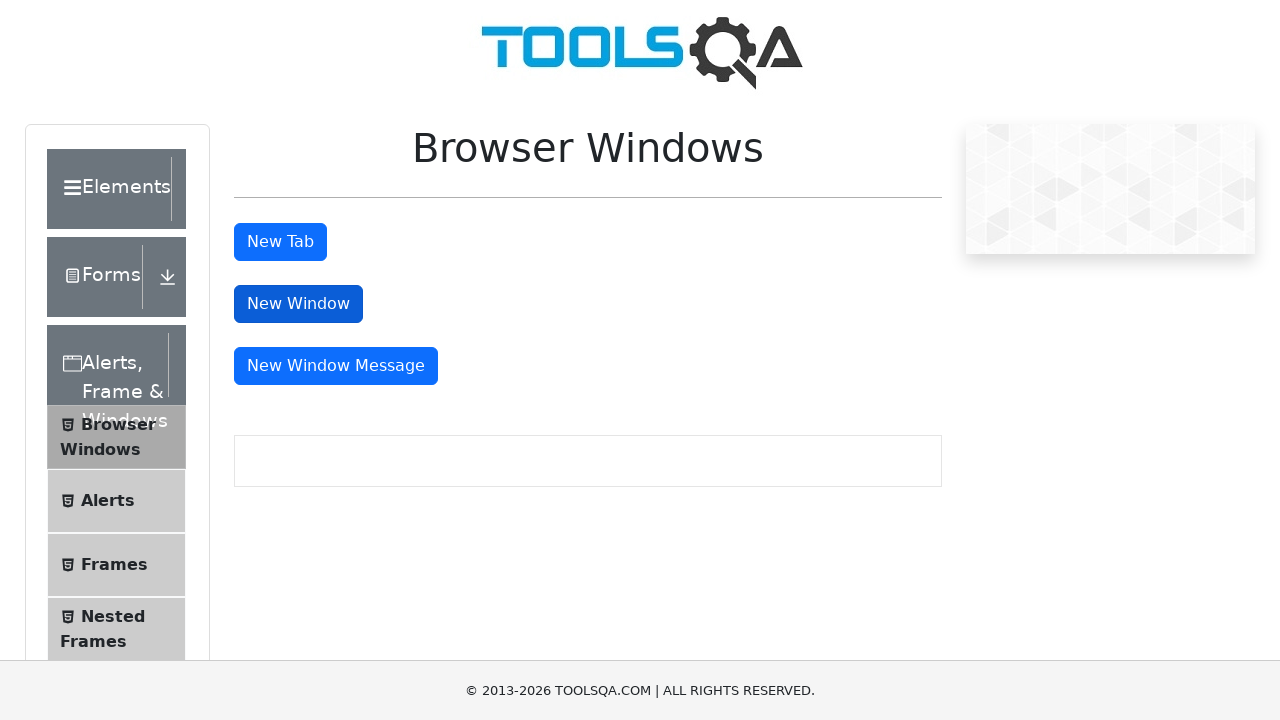

Scrolled to New Window Message button
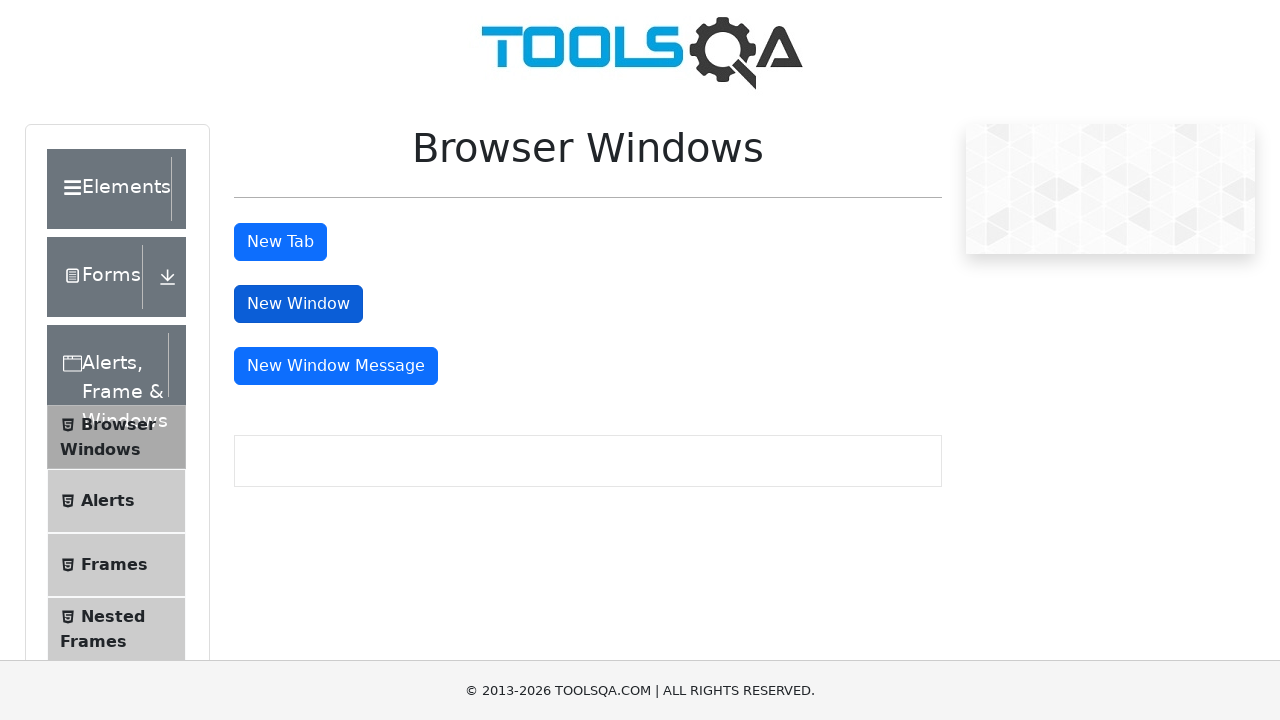

Clicked New Window Message button at (336, 366) on #messageWindowButton
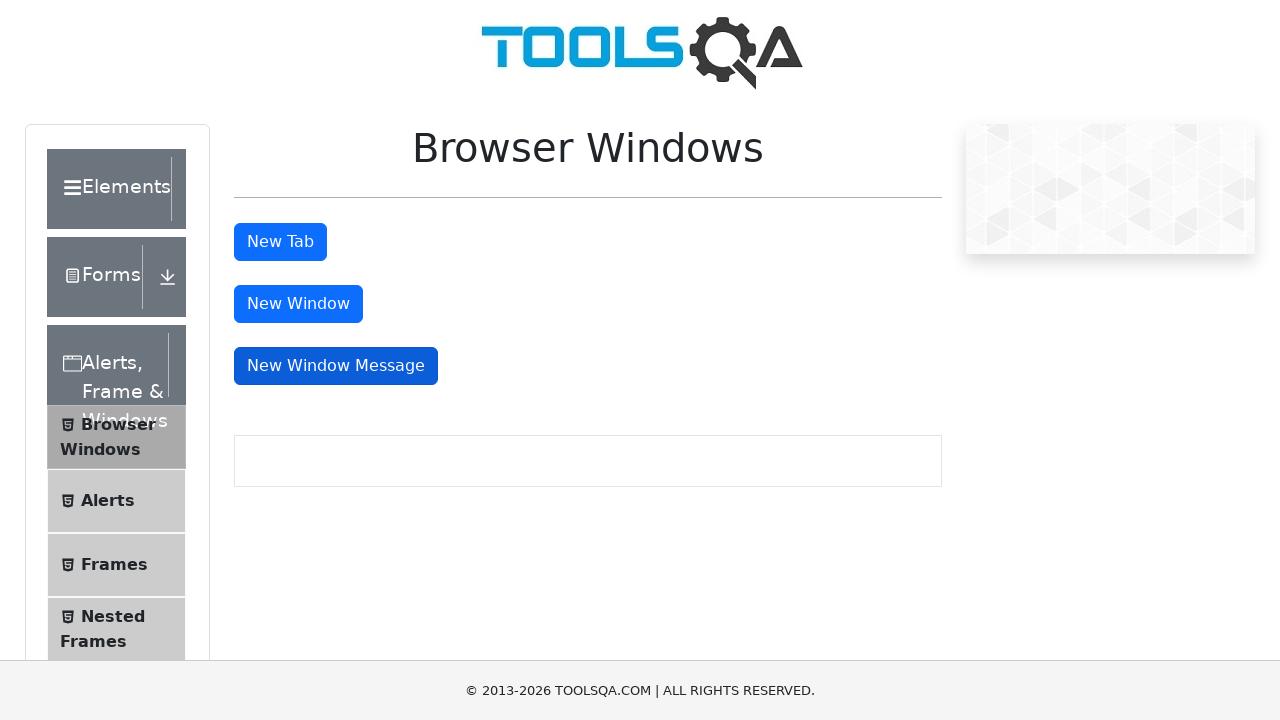

New message window opened and captured
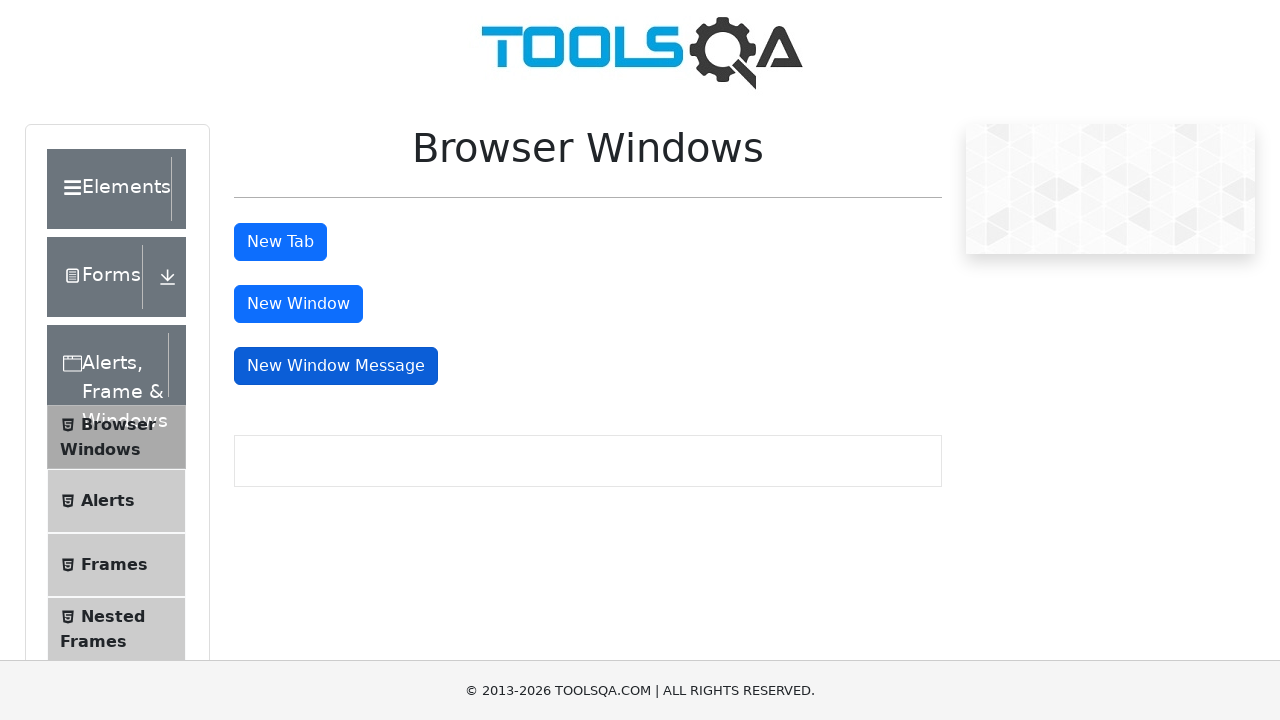

Message window DOM loaded
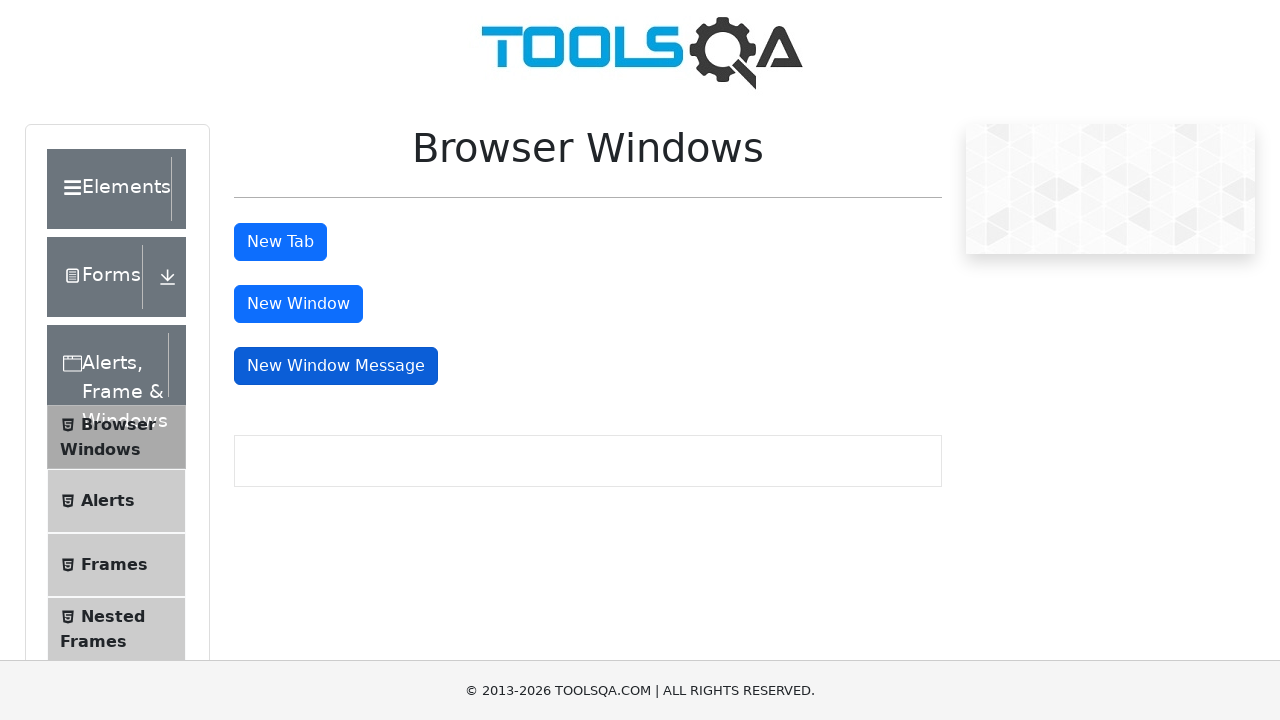

Message window body element verified
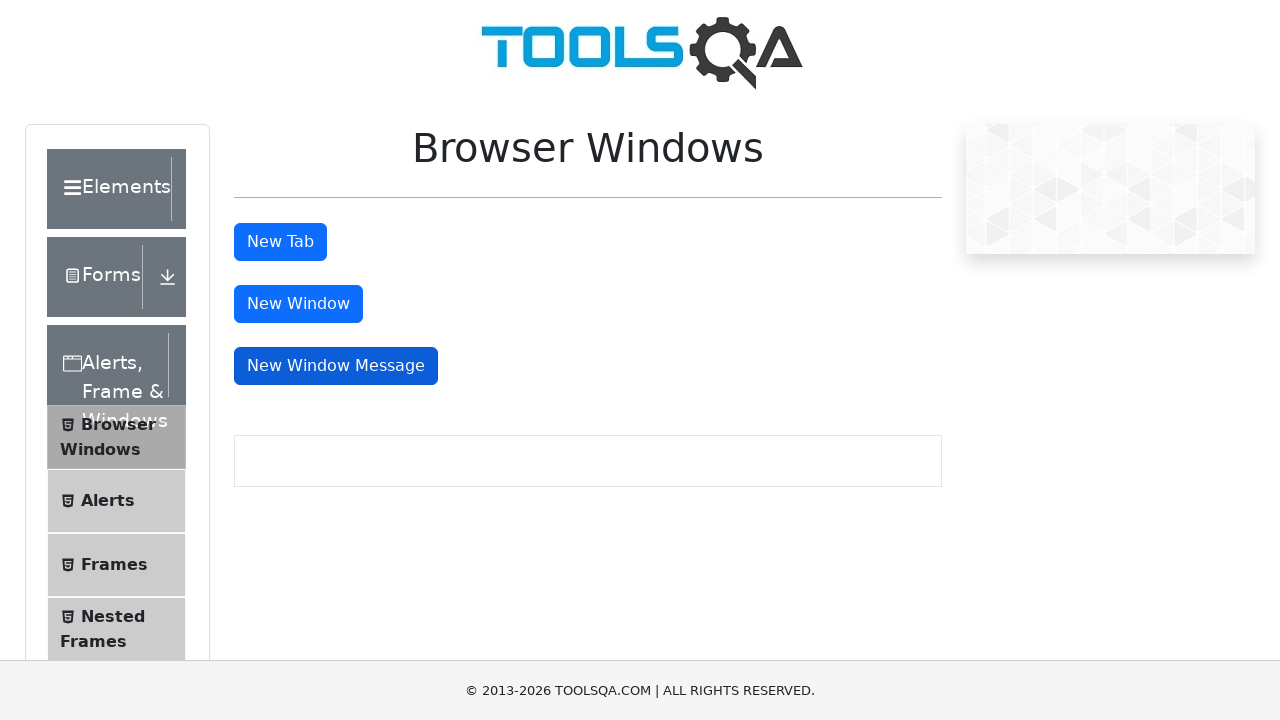

Closed the message window
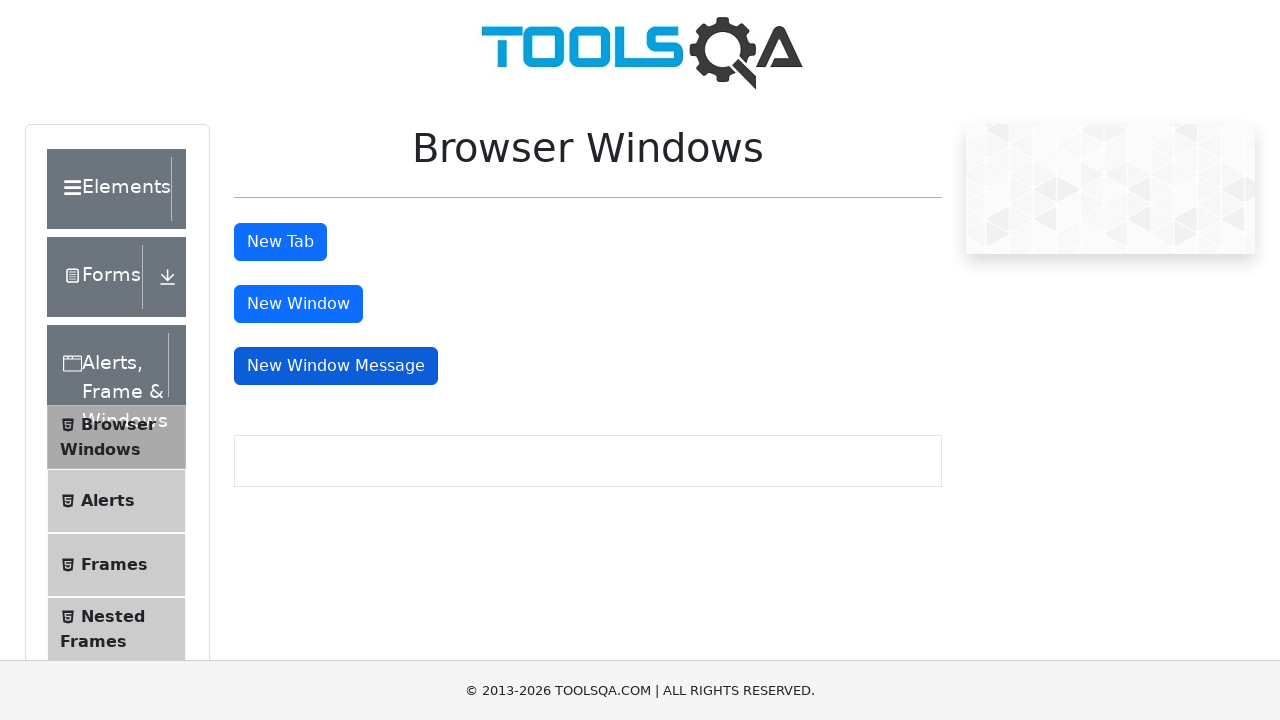

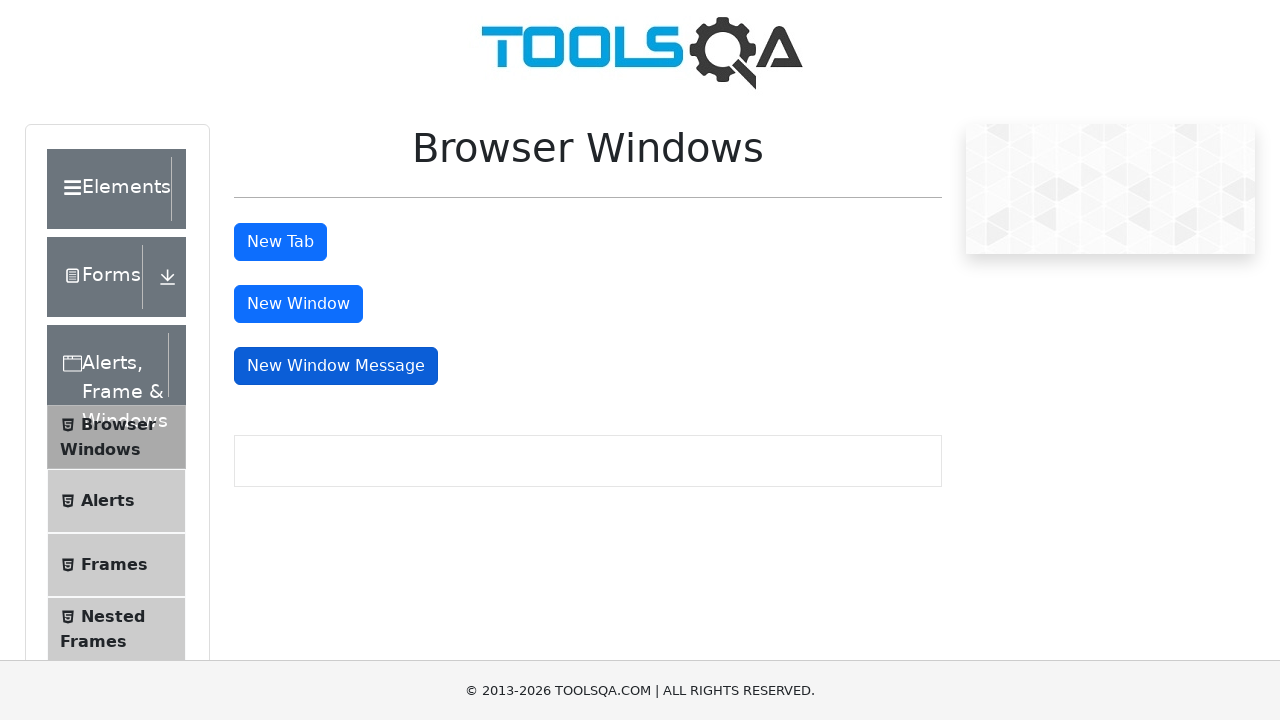